Tests the FIXit problem reporting form by selecting graffiti/vandalism category, marking it as offensive, entering a location address, and filling out the description.

Starting URL: https://services.wellington.govt.nz/report/

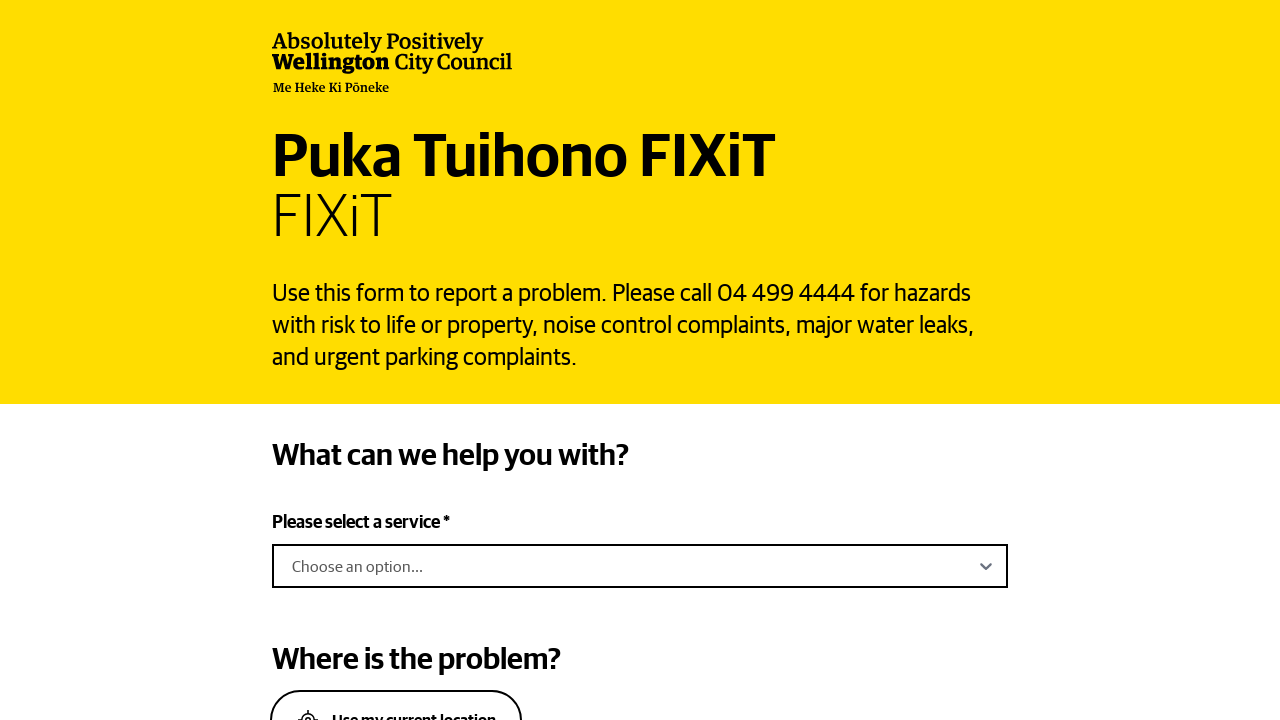

Clicked dropdown to select problem type at (624, 566) on internal:text="Choose an option..."i
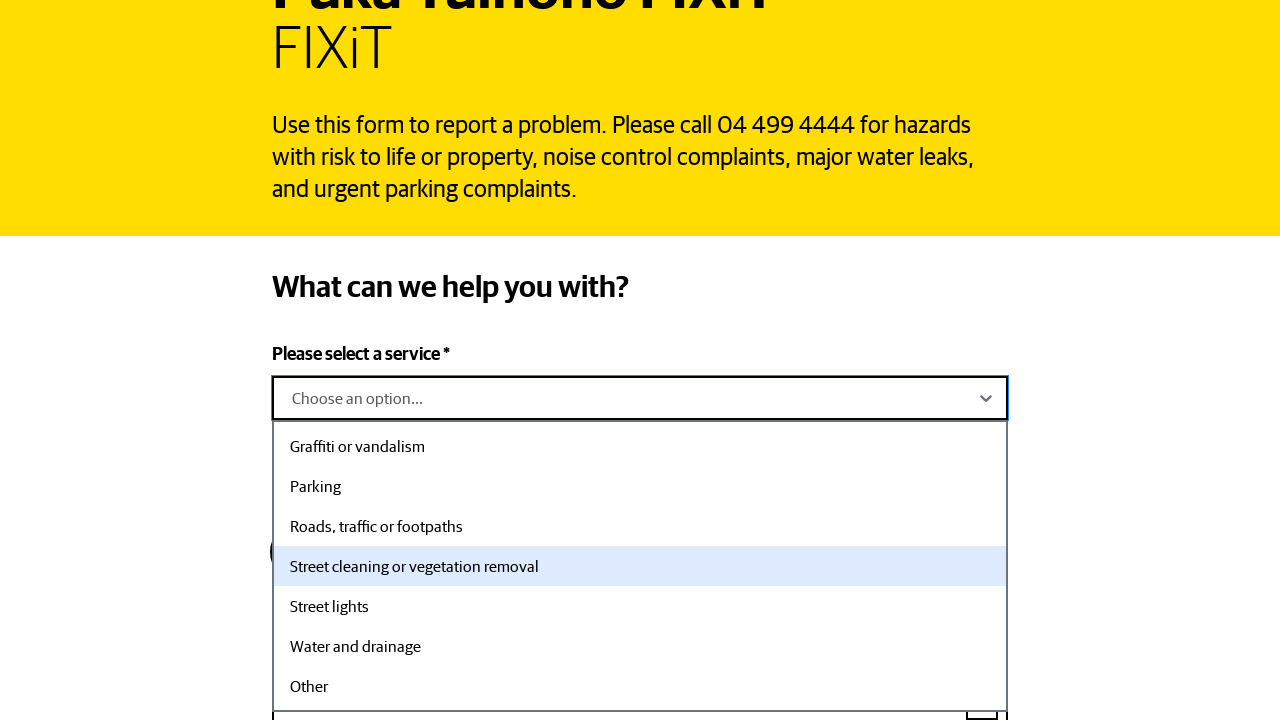

Selected 'Graffiti or vandalism' category at (640, 446) on internal:text="Graffiti or vandalism"s
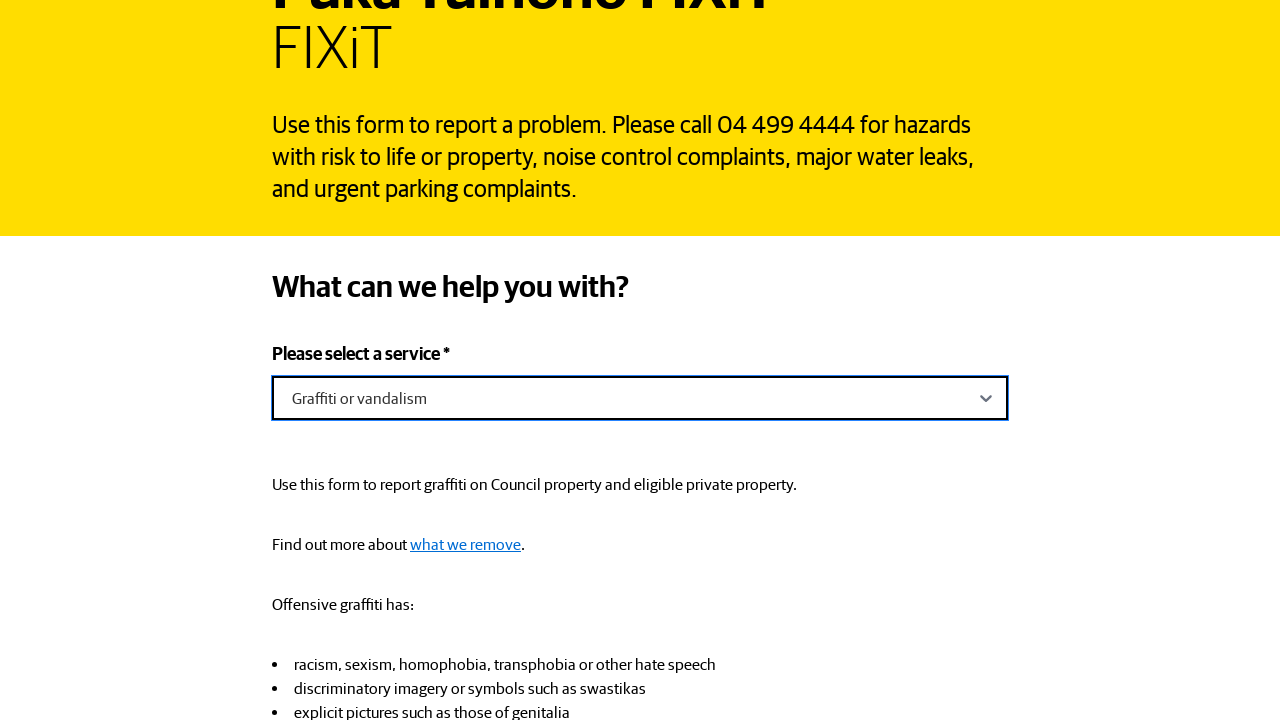

Marked problem as offensive at (284, 360) on internal:testid=[data-testid="graffiti.isOffensive-yes"s]
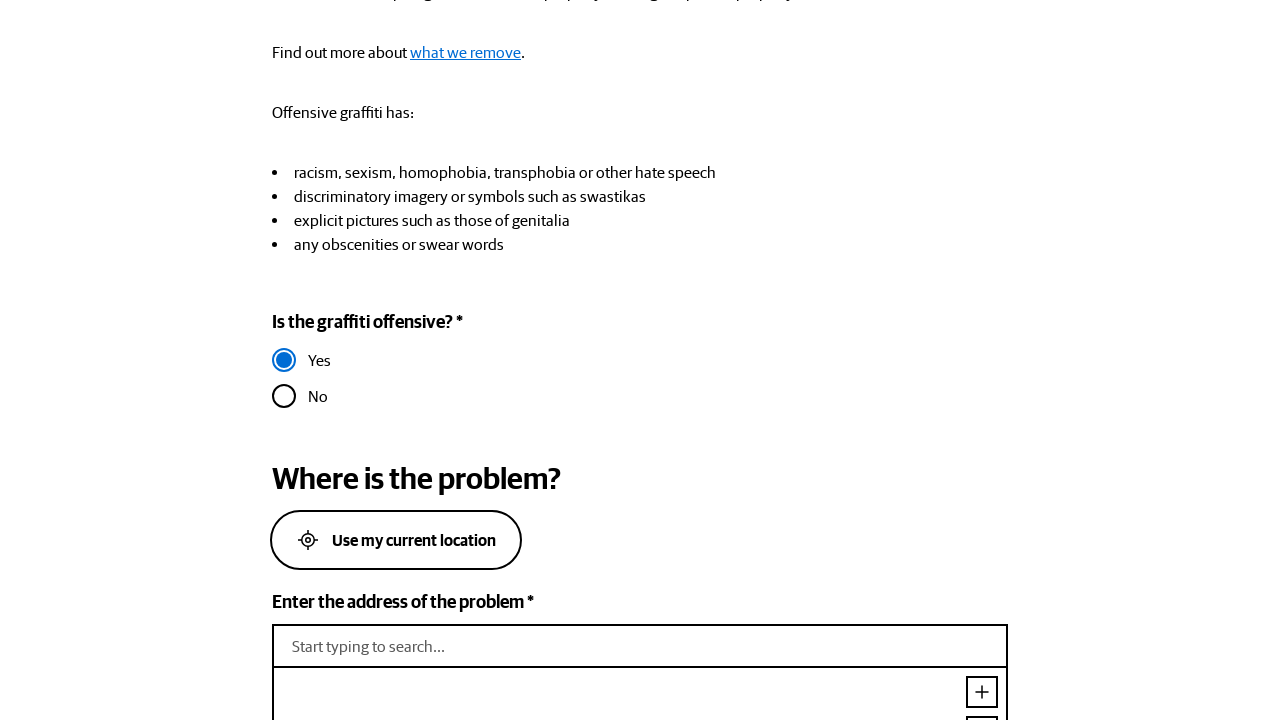

Clicked location address field at (644, 646) on [id="details\.location\.address"] div >> nth=3
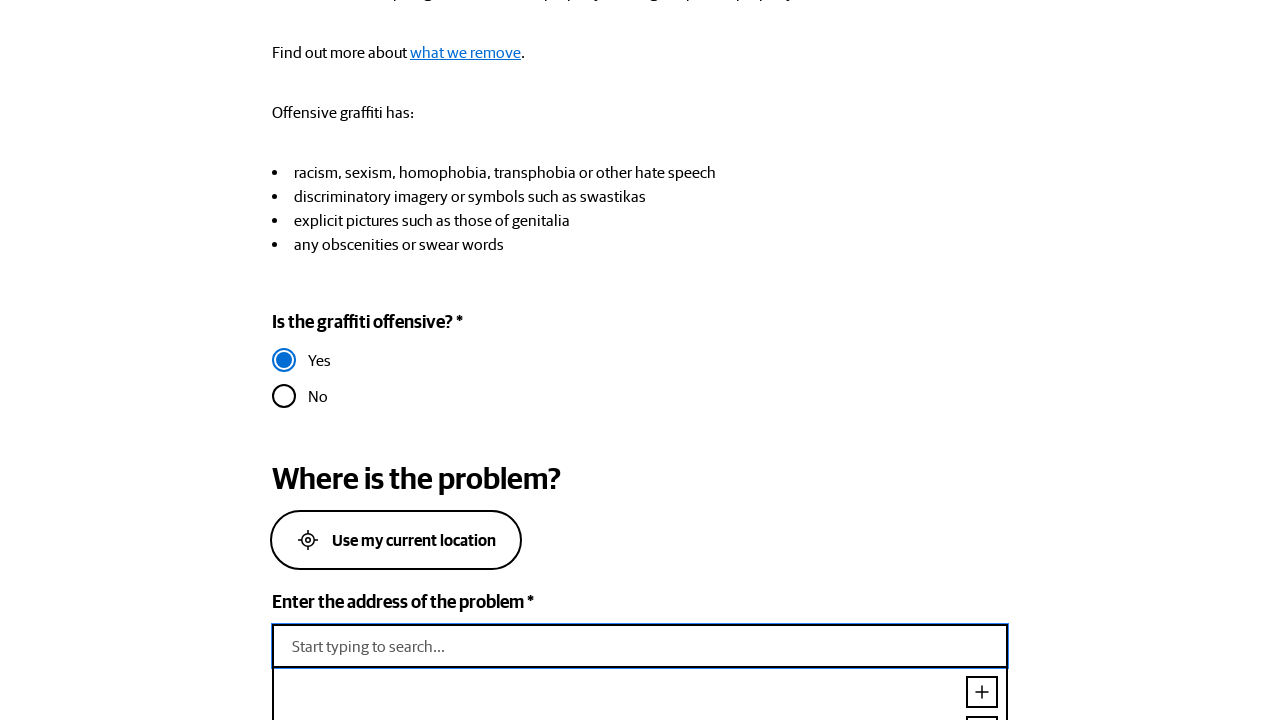

Entered address '113 The Terrace' in location field on internal:label="Enter the address of the"i
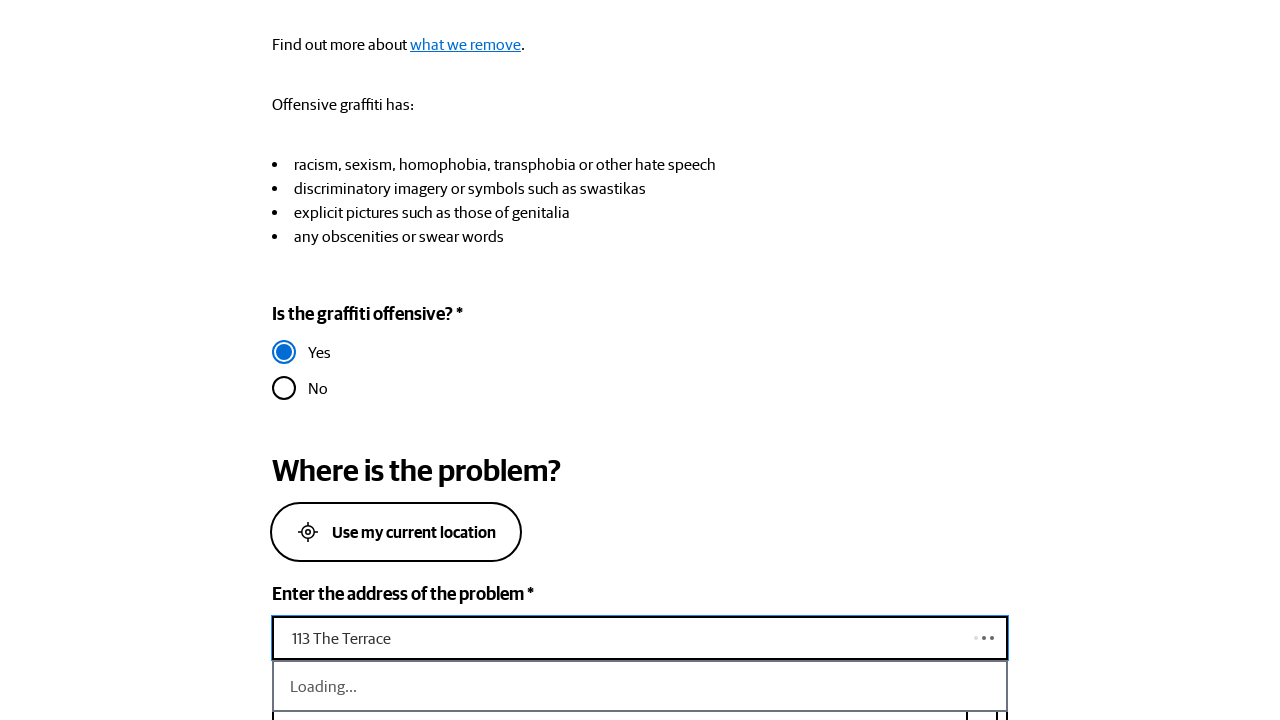

Selected suggested address '113 The Terrace, Wellington Central' at (640, 686) on internal:text="113 The Terrace, Wellington Central"i >> nth=1
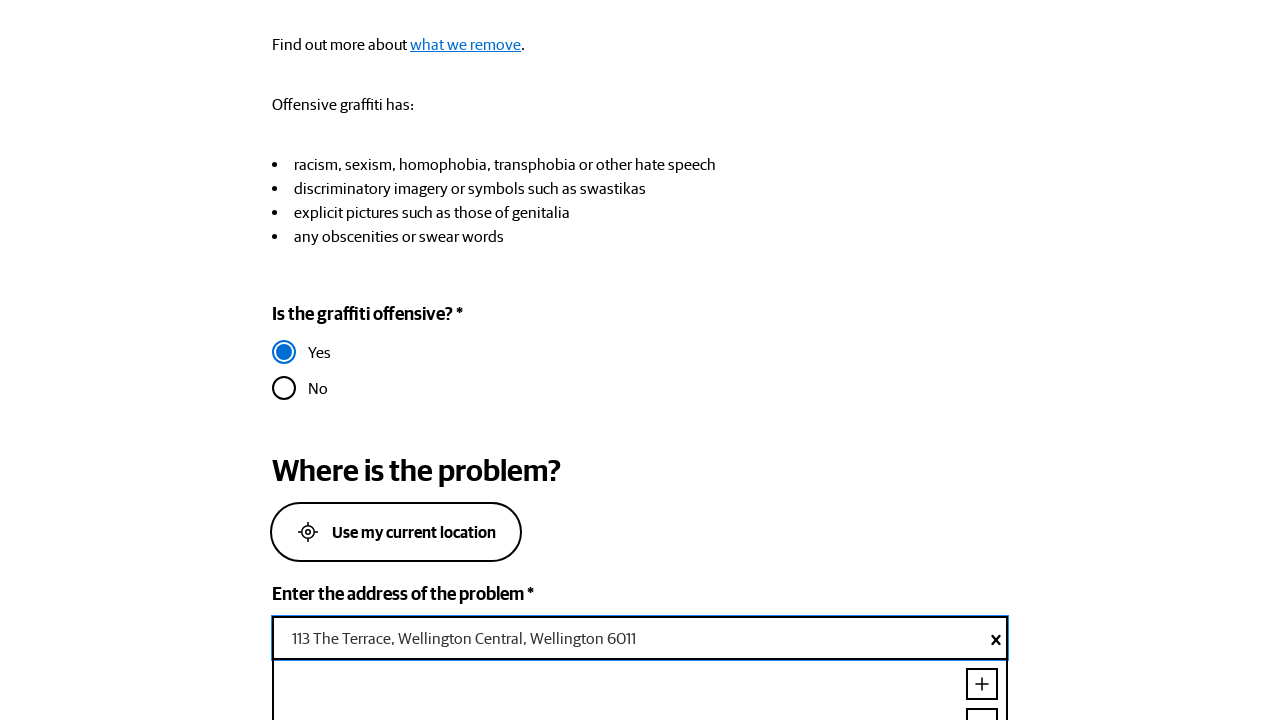

Clicked description field at (640, 360) on internal:testid=[data-testid="details.description"s]
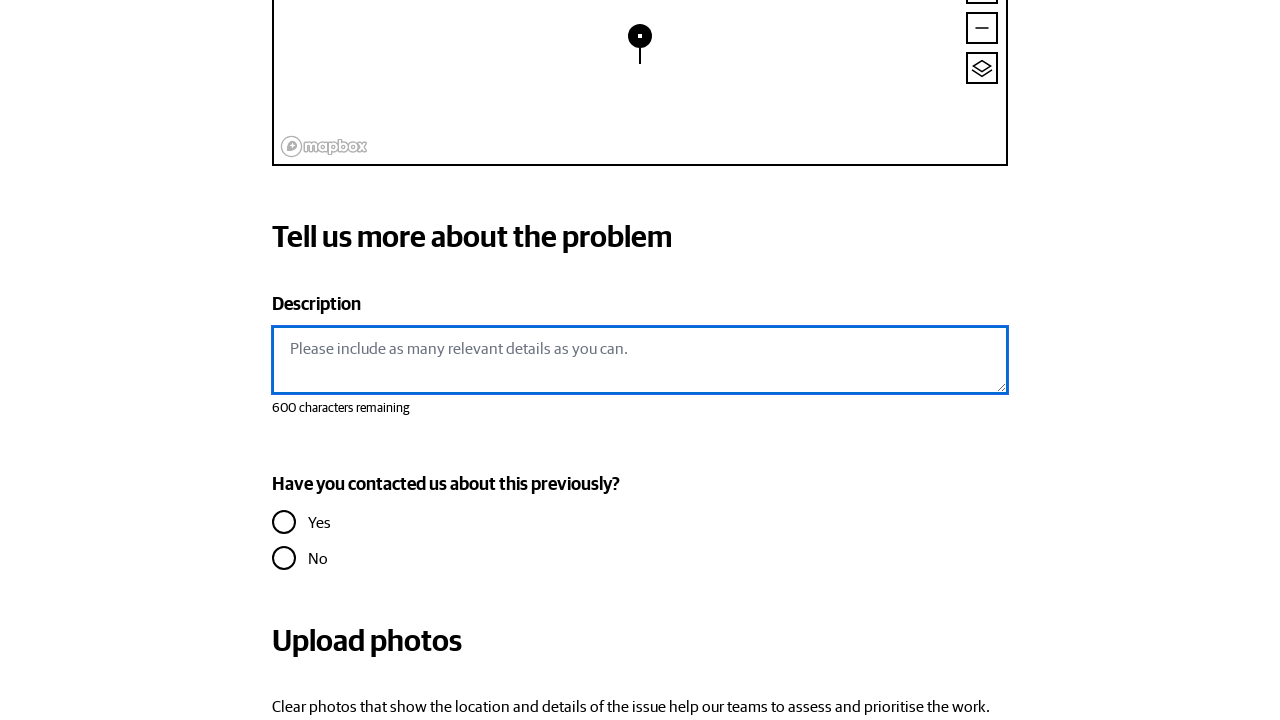

Entered description 'Offensive ahh graffiti ' on internal:testid=[data-testid="details.description"s]
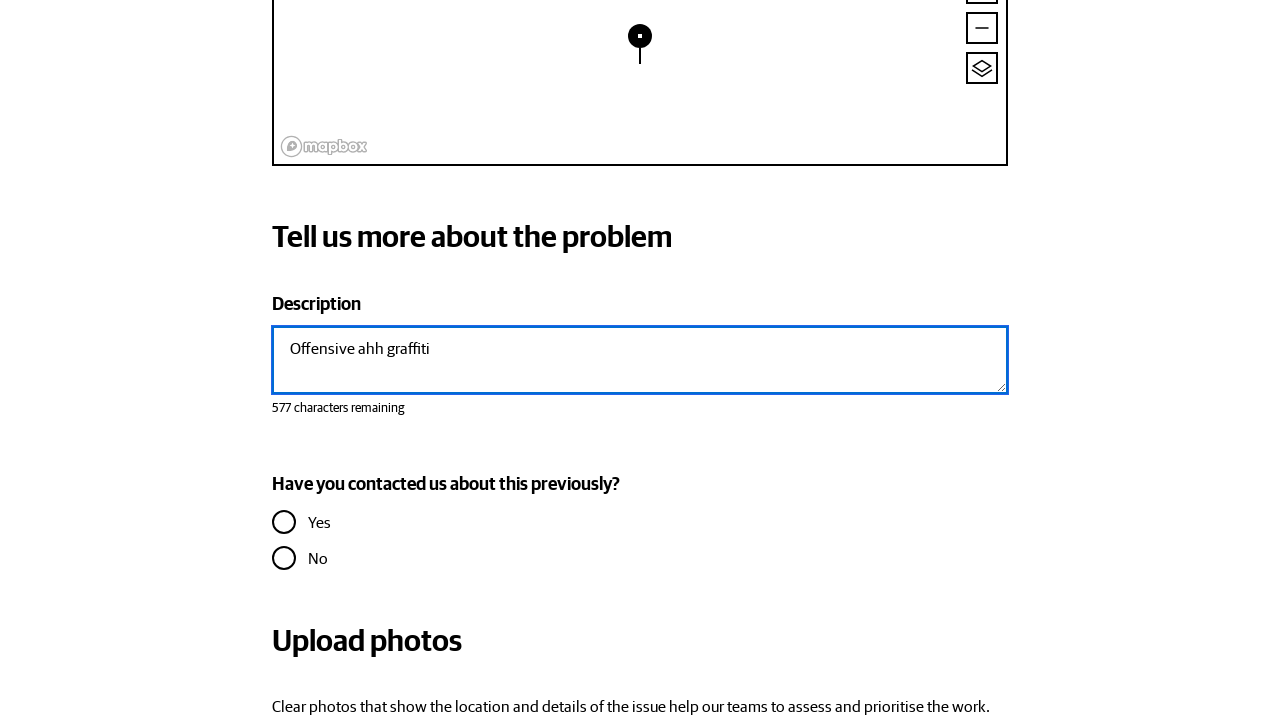

Selected 'No' for already reported question at (284, 558) on internal:testid=[data-testid="details.alreadyReported-no"s]
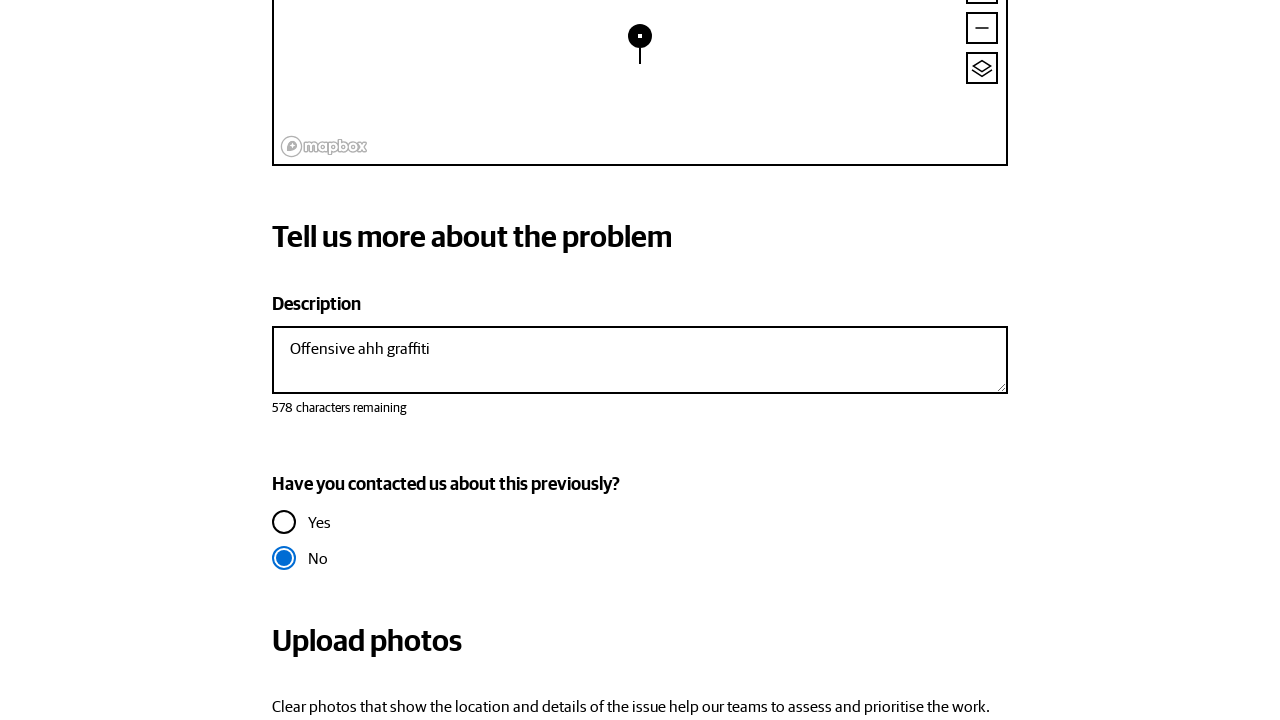

Selected 'No' for contact preference at (284, 360) on internal:testid=[data-testid="contact.contactable-no"s]
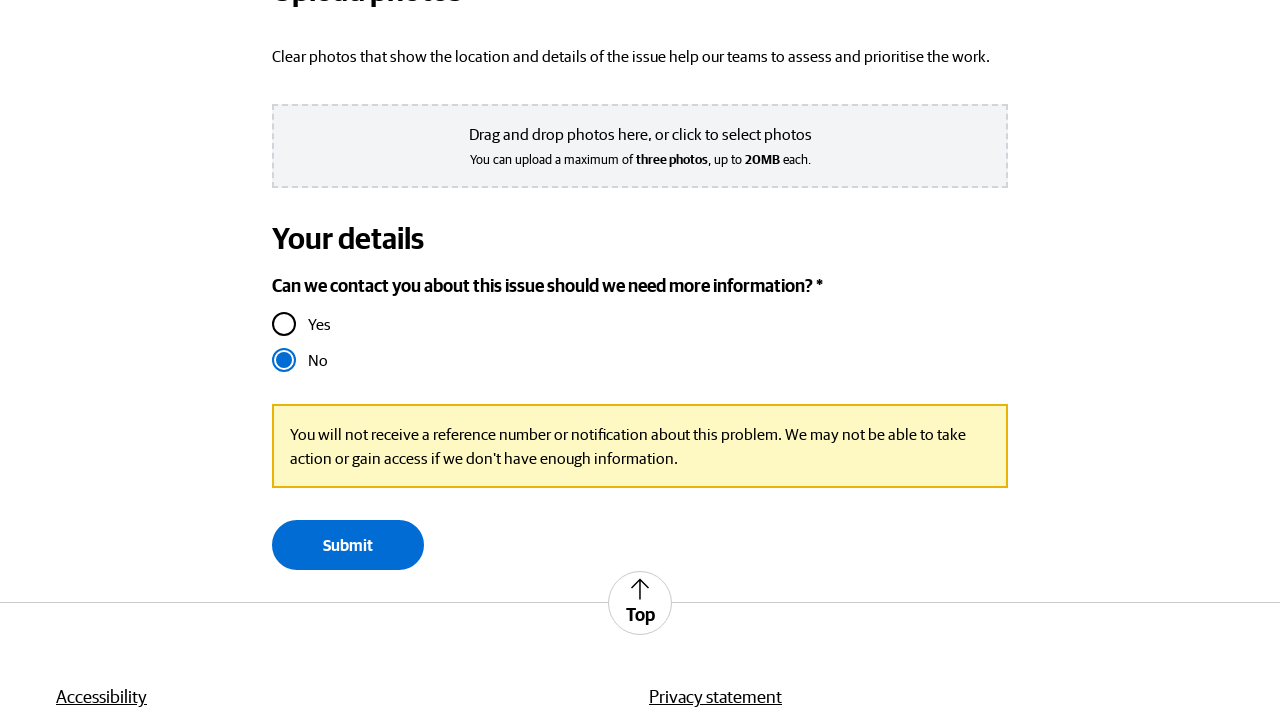

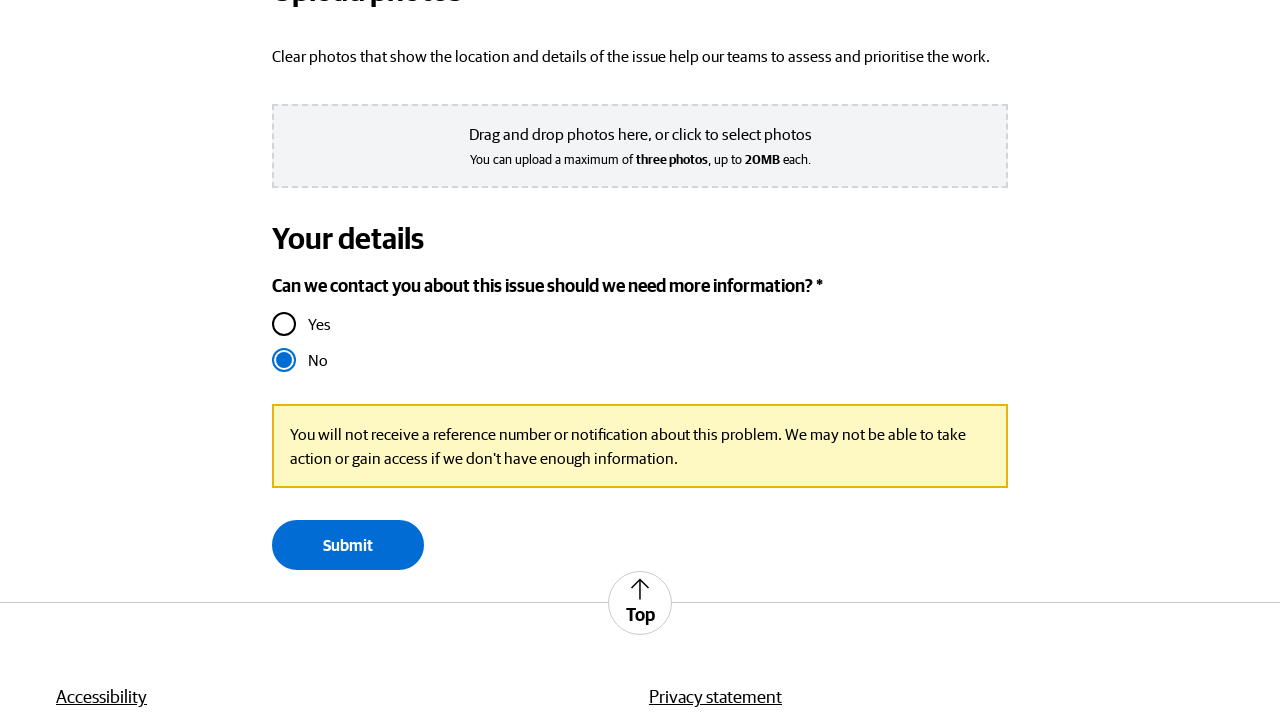